Navigates to Vodafone Egypt homepage, scrolls to the bottom of the page, and clicks on the Careers link

Starting URL: https://web.vodafone.com.eg/

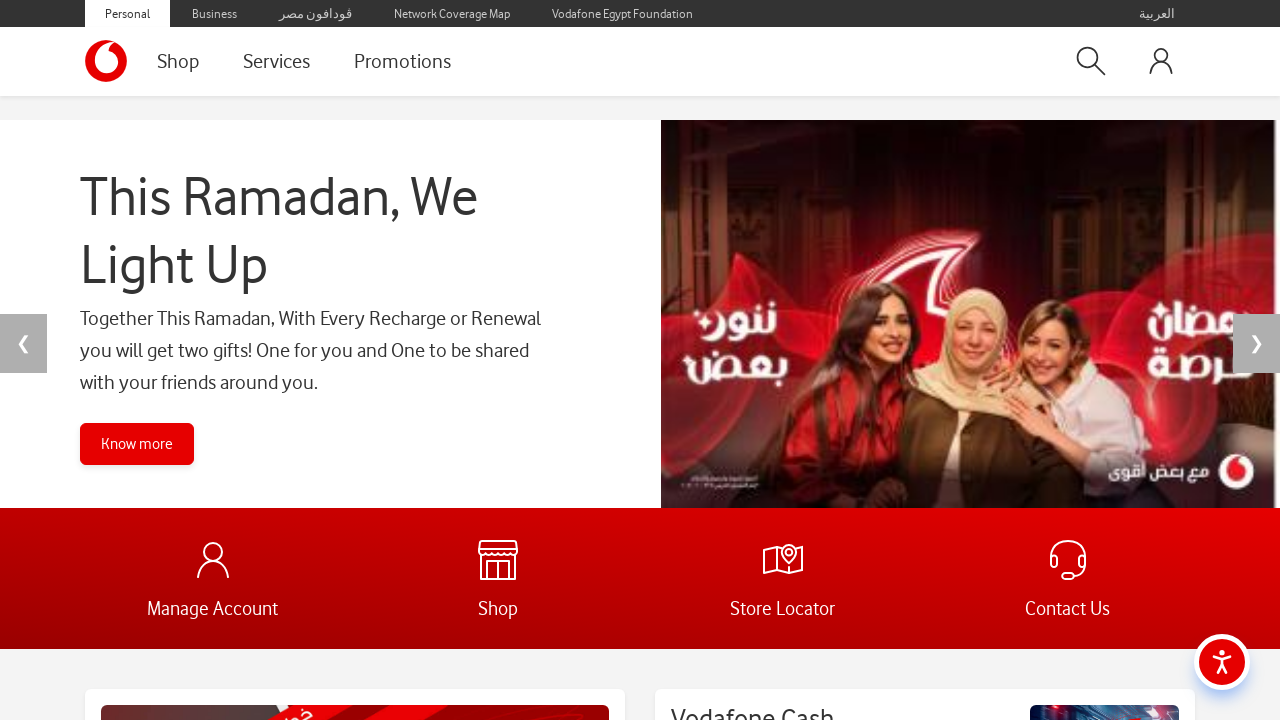

Navigated to Vodafone Egypt homepage
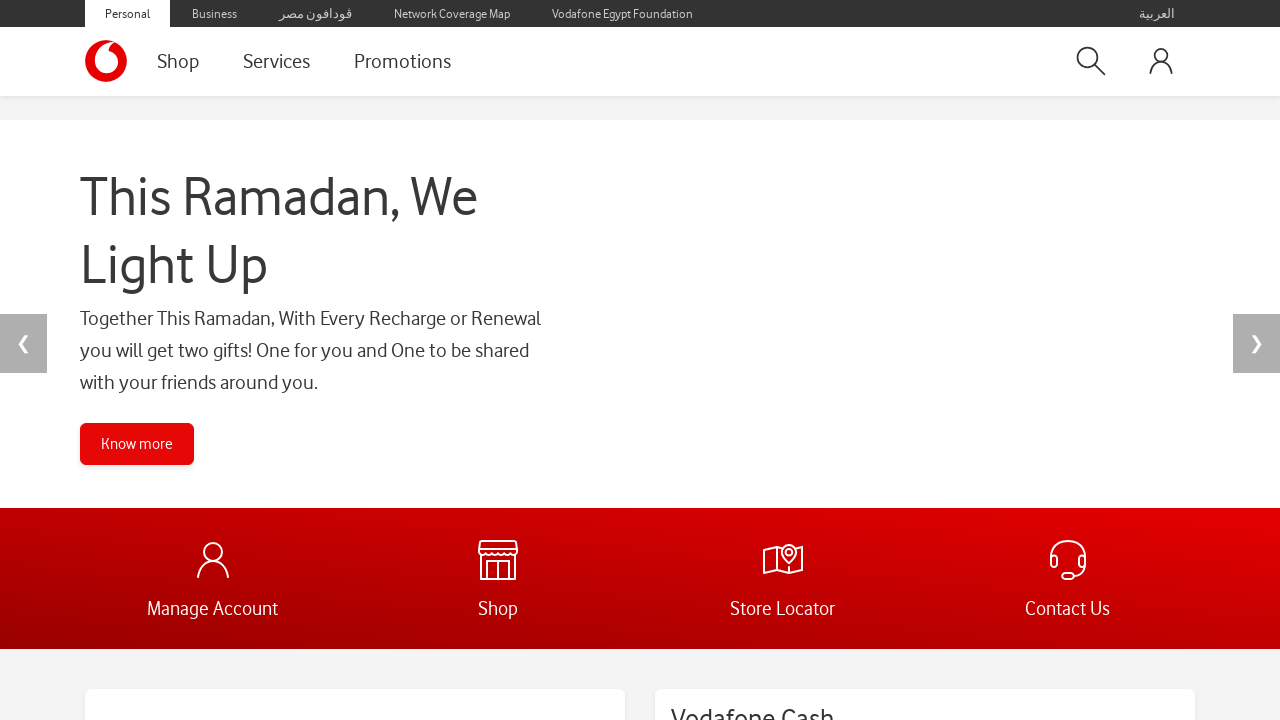

Scrolled to the bottom of the page
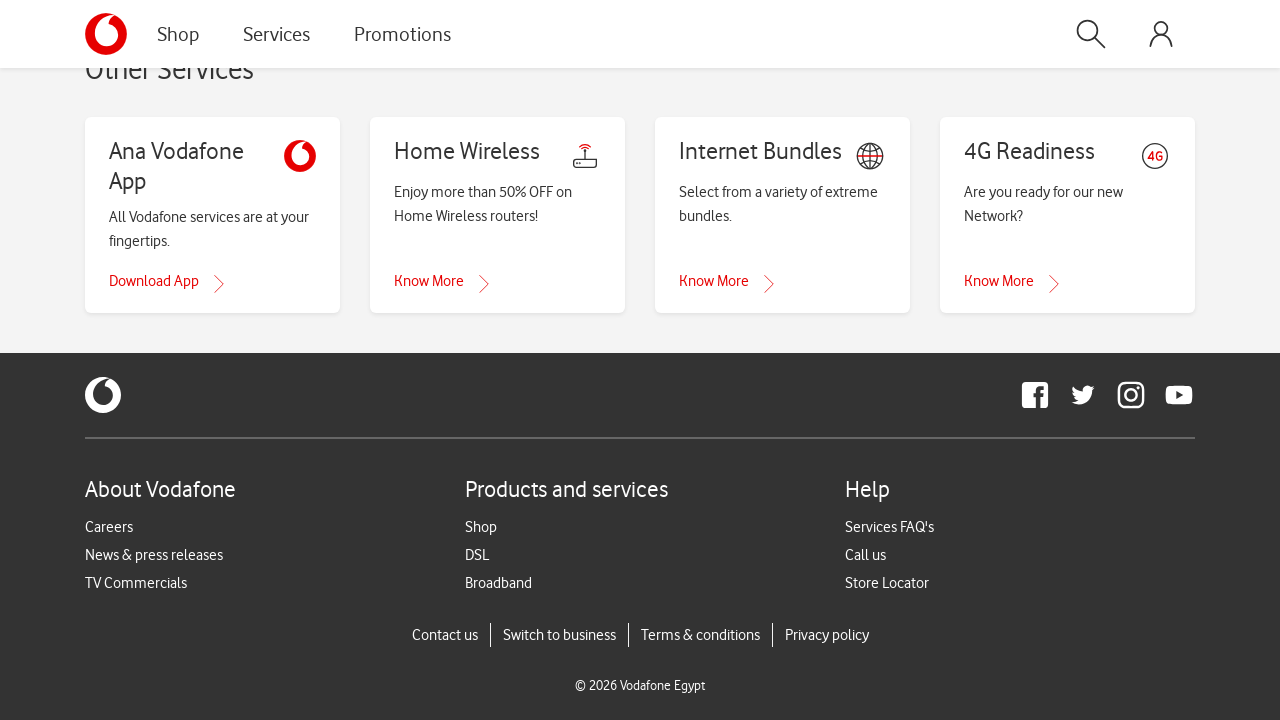

Clicked on the Careers link at (109, 527) on a:text('Careers')
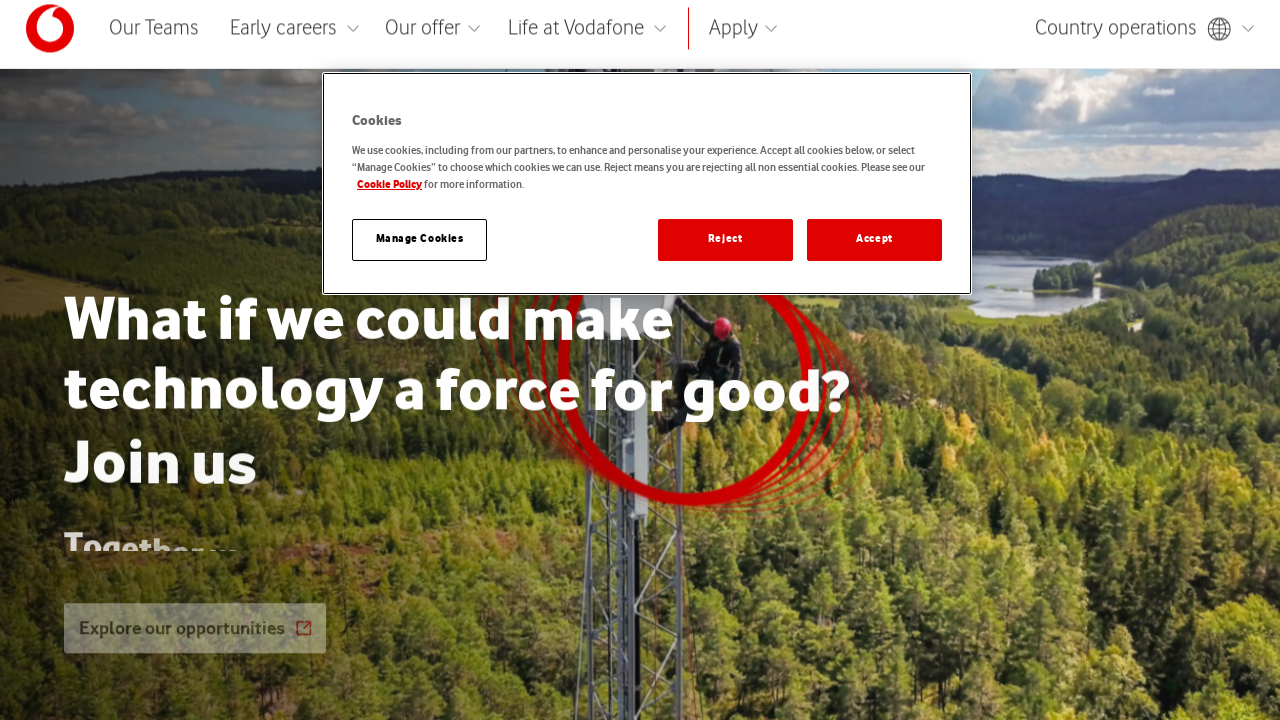

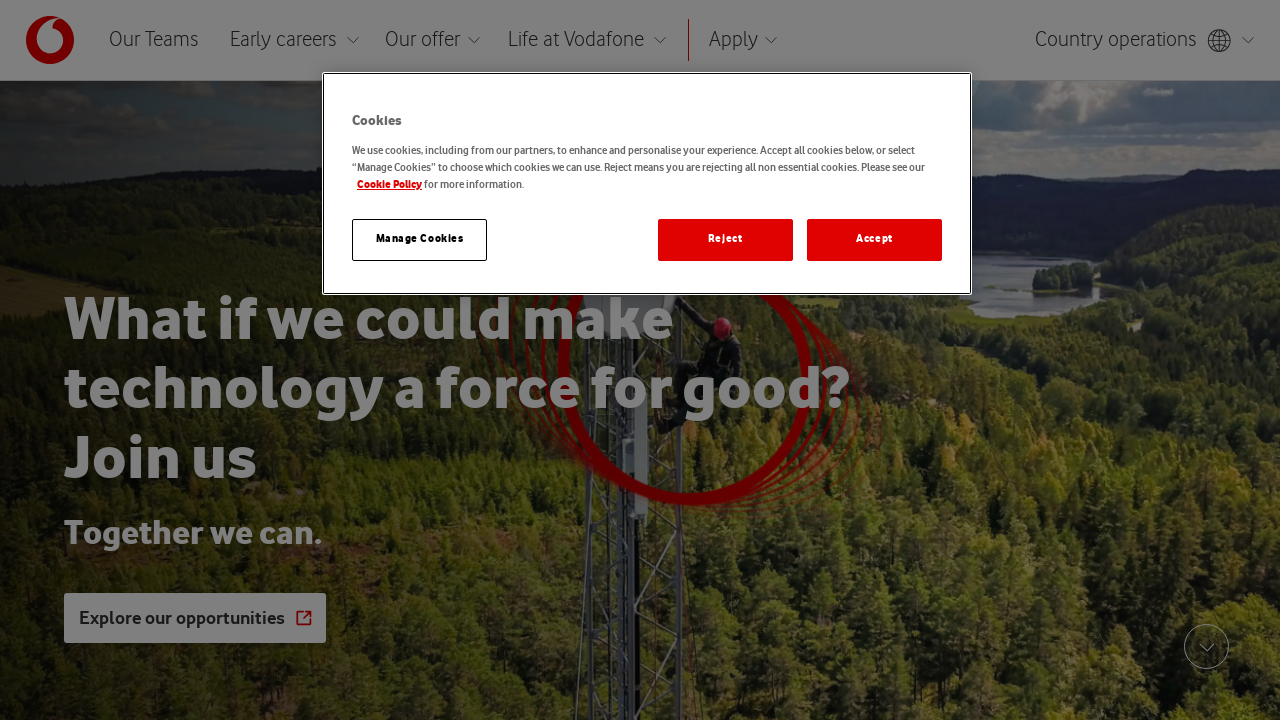